Navigates to a financial data table, scrolls down, and clicks on a specific company name in the table

Starting URL: https://money.rediff.com/gainers

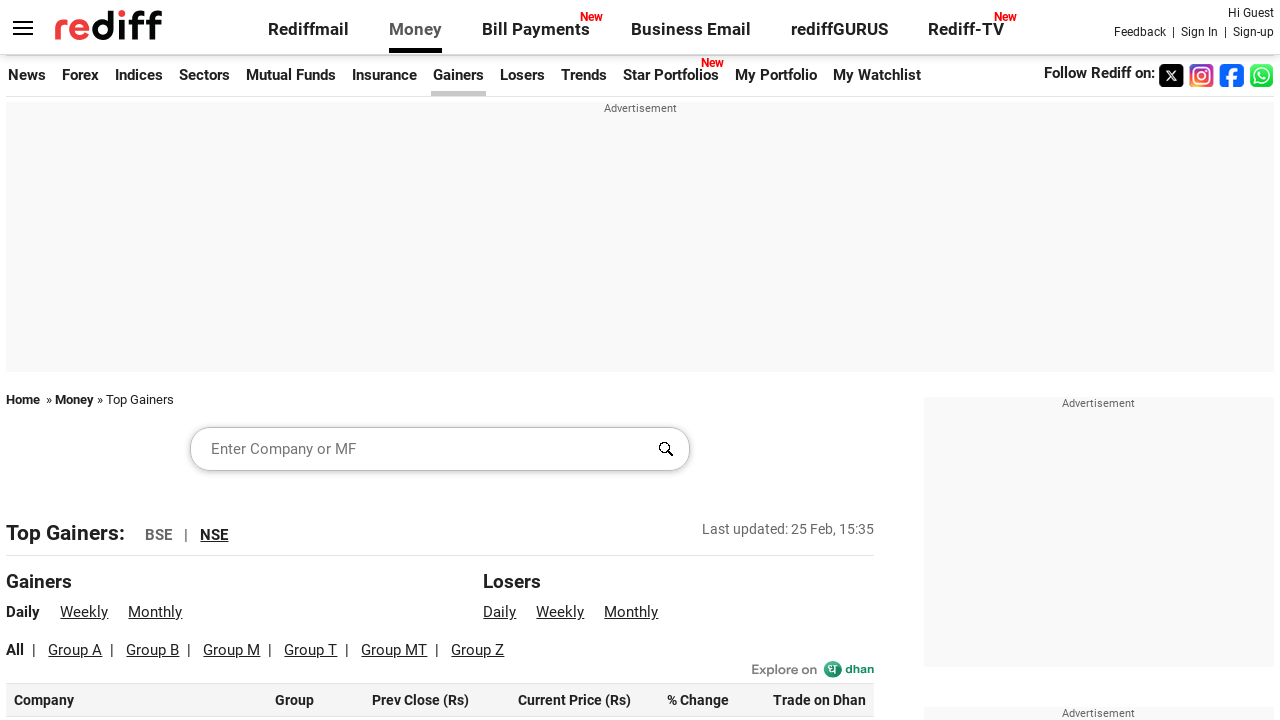

Scrolled down by 200 pixels to view more table data
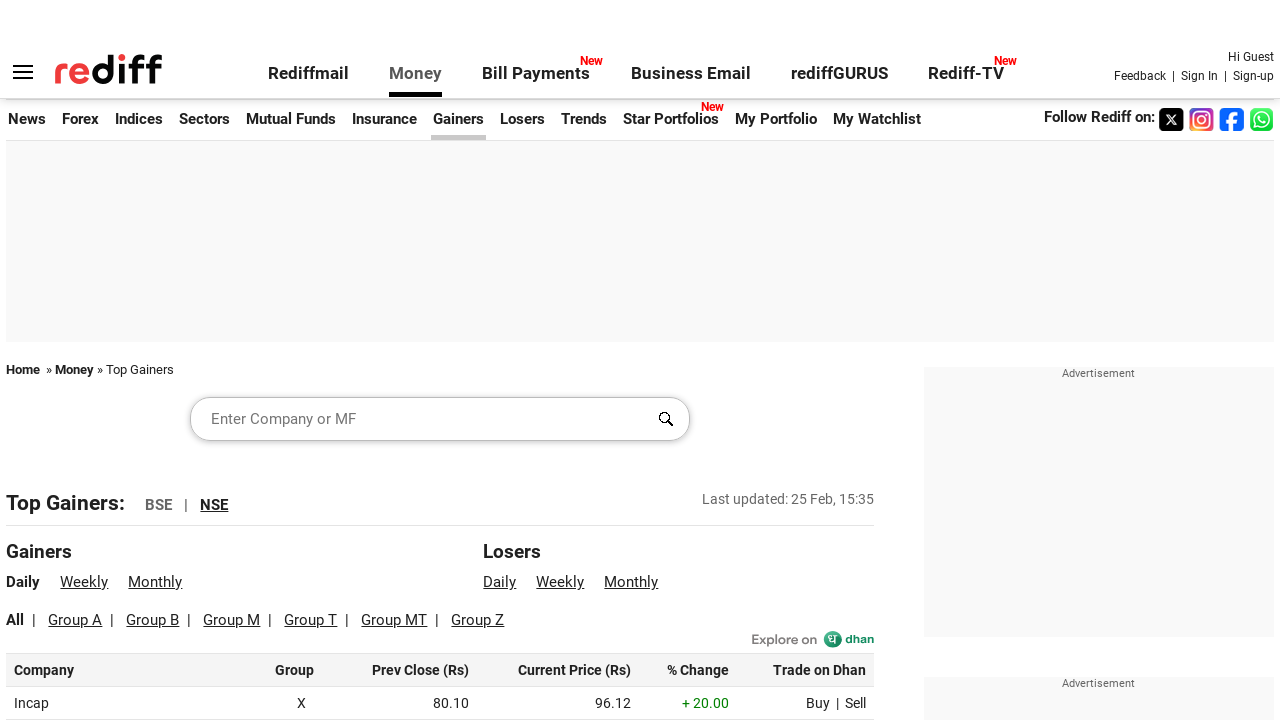

Located all table cells in the financial data table
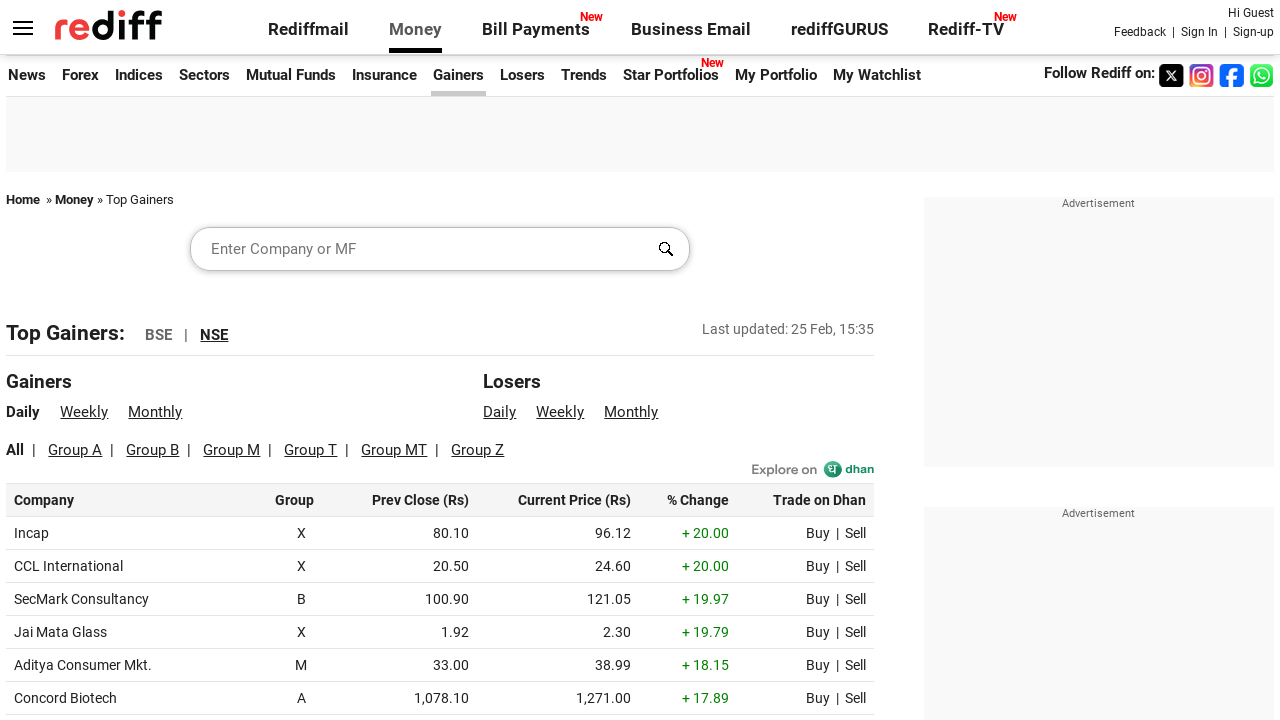

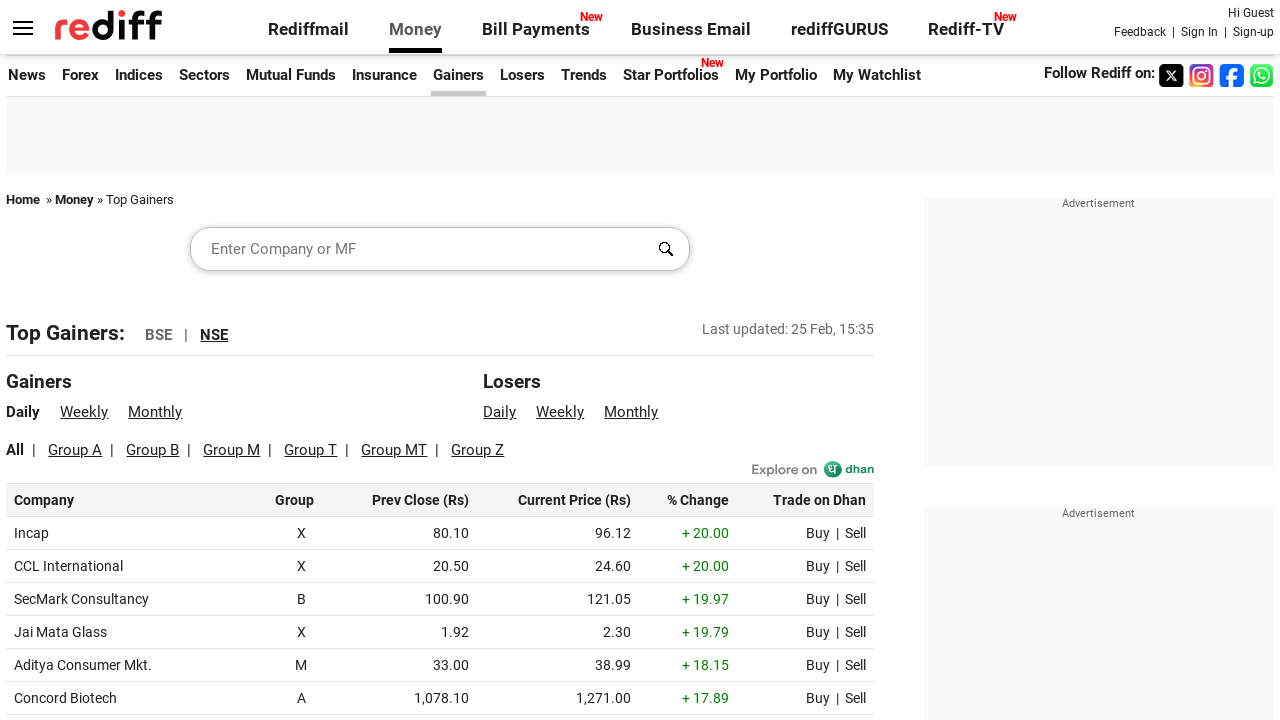